Tests the download page by navigating to it and verifying that download links are present and accessible

Starting URL: http://the-internet.herokuapp.com/download

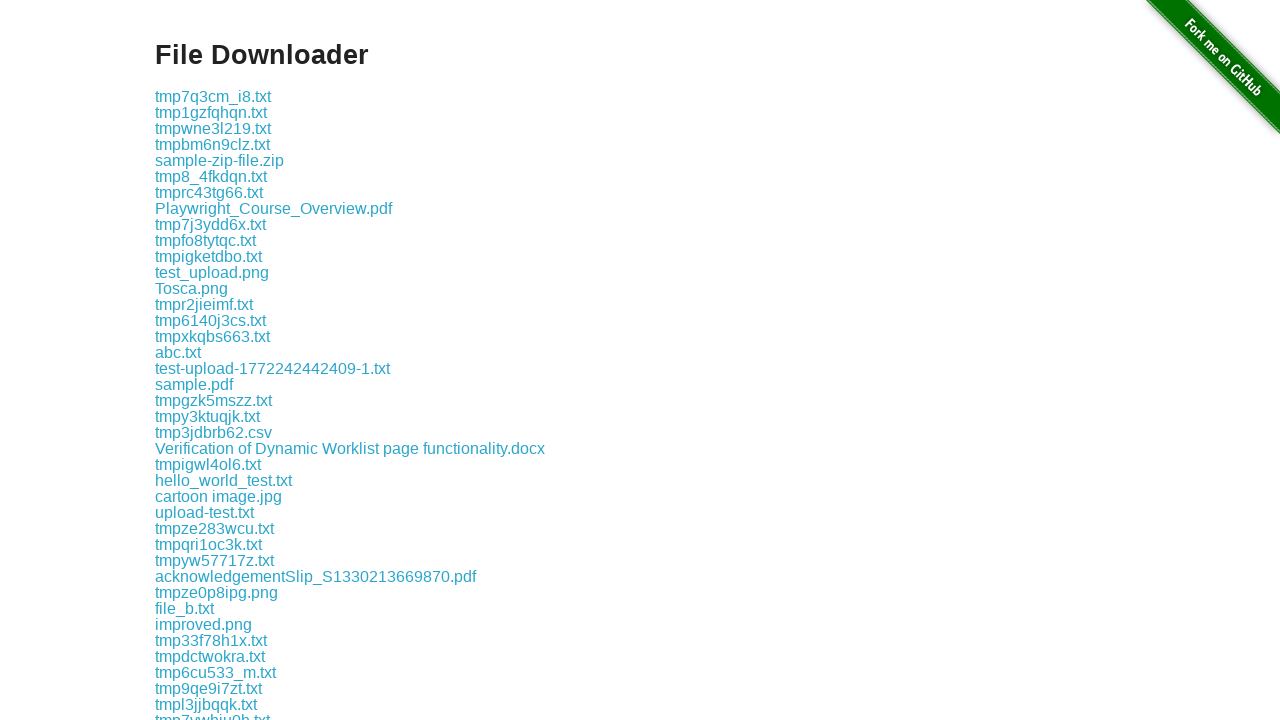

Waited for download link to be present
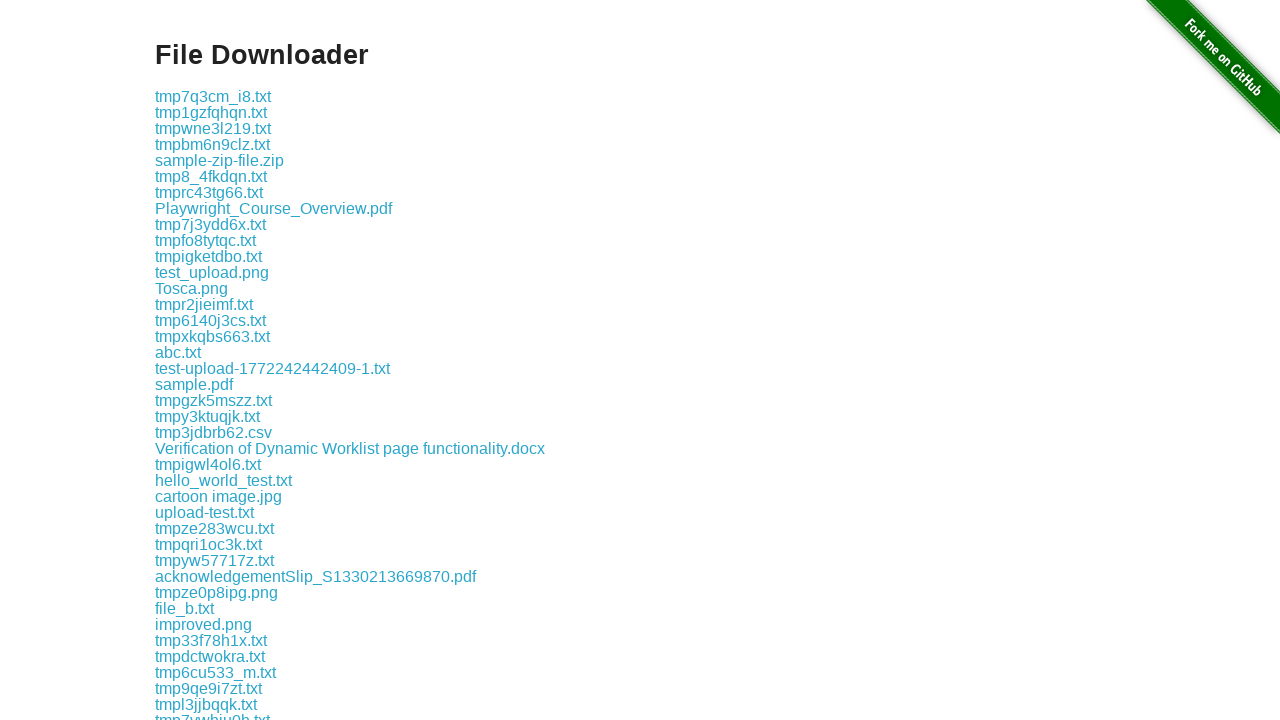

Located the first download link element
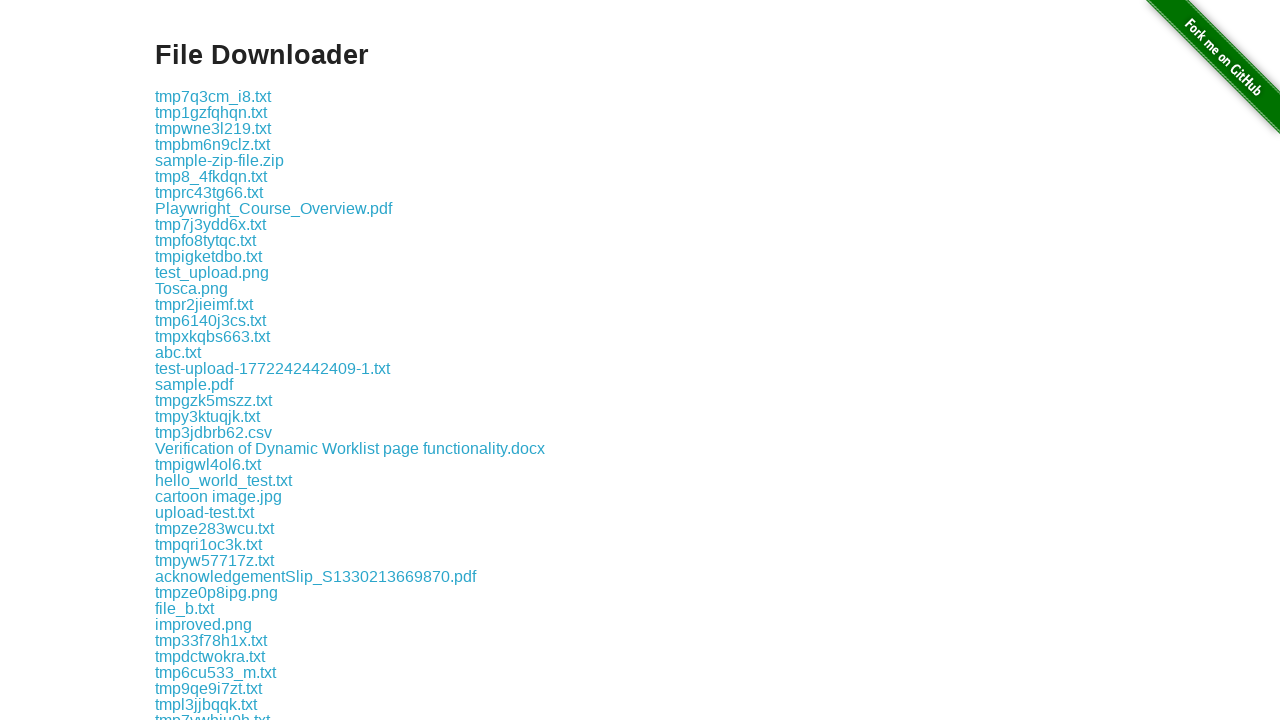

Retrieved href attribute from download link
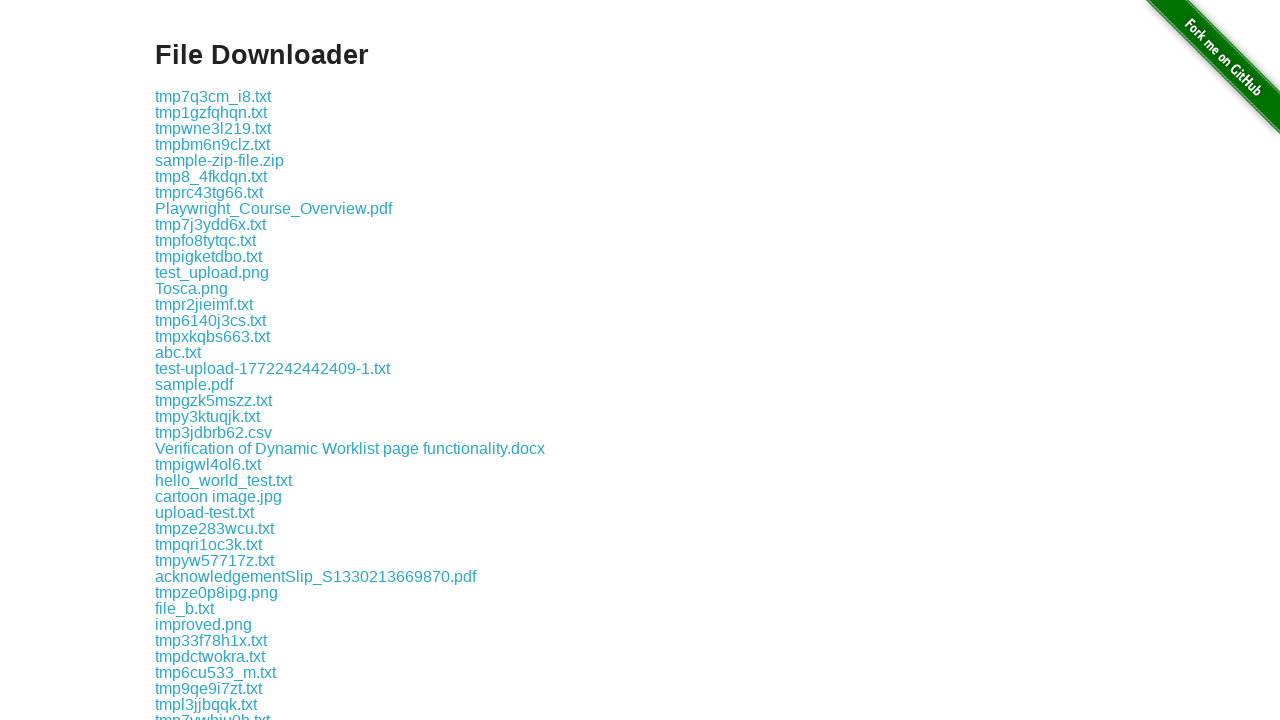

Asserted that href attribute is not empty
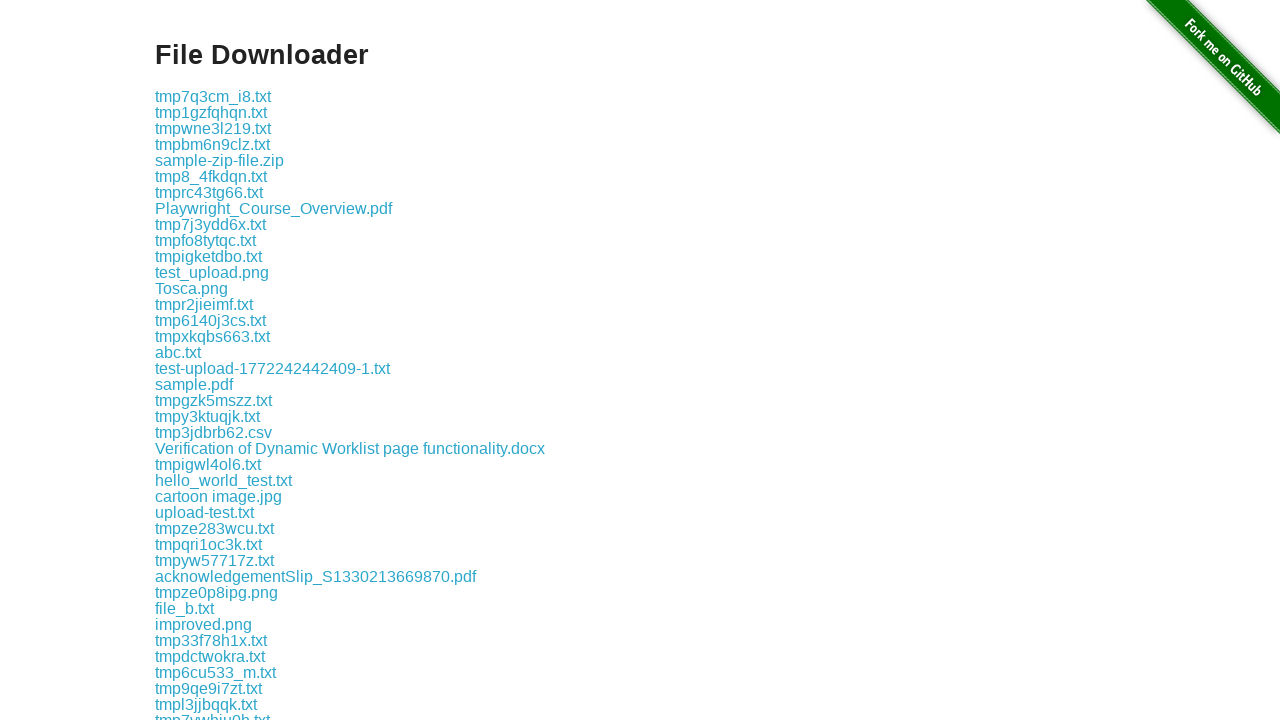

Clicked the download link to verify it is clickable at (213, 96) on .example a >> nth=0
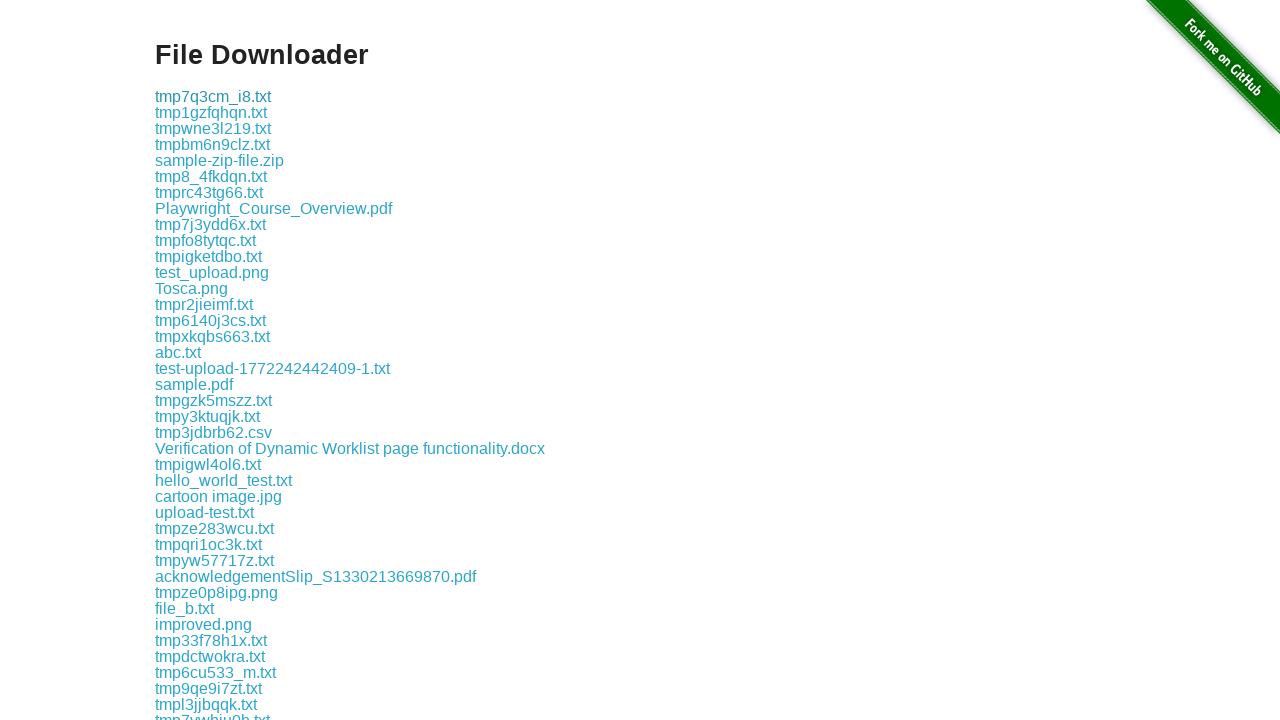

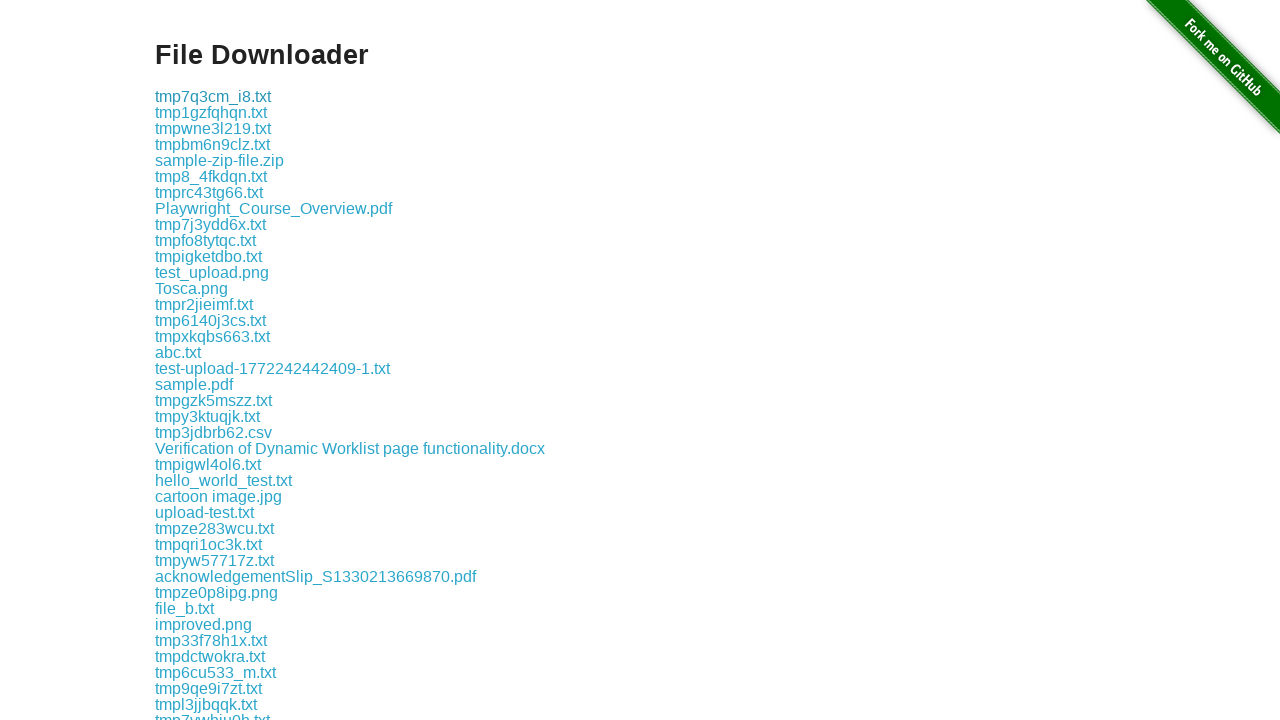